Tests jQuery UI datepicker functionality by selecting a specific date through year, month, and day navigation

Starting URL: http://jqueryui.com/datepicker

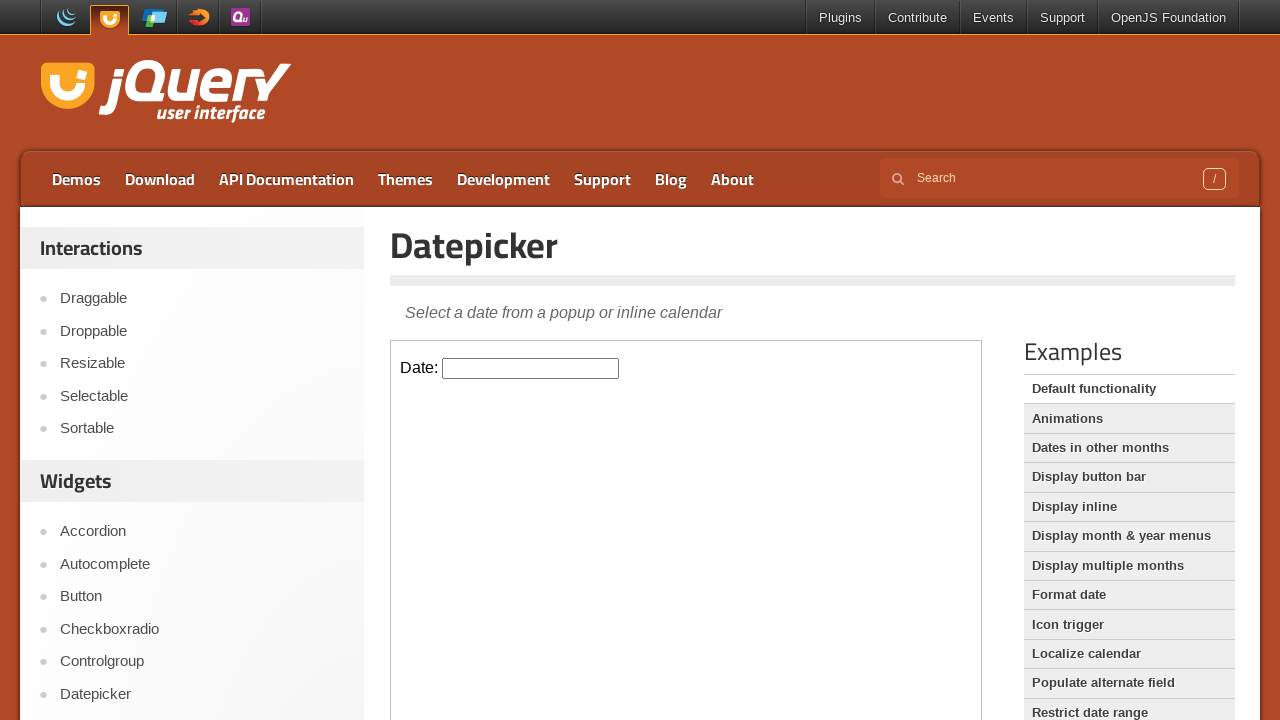

Located iframe containing datepicker
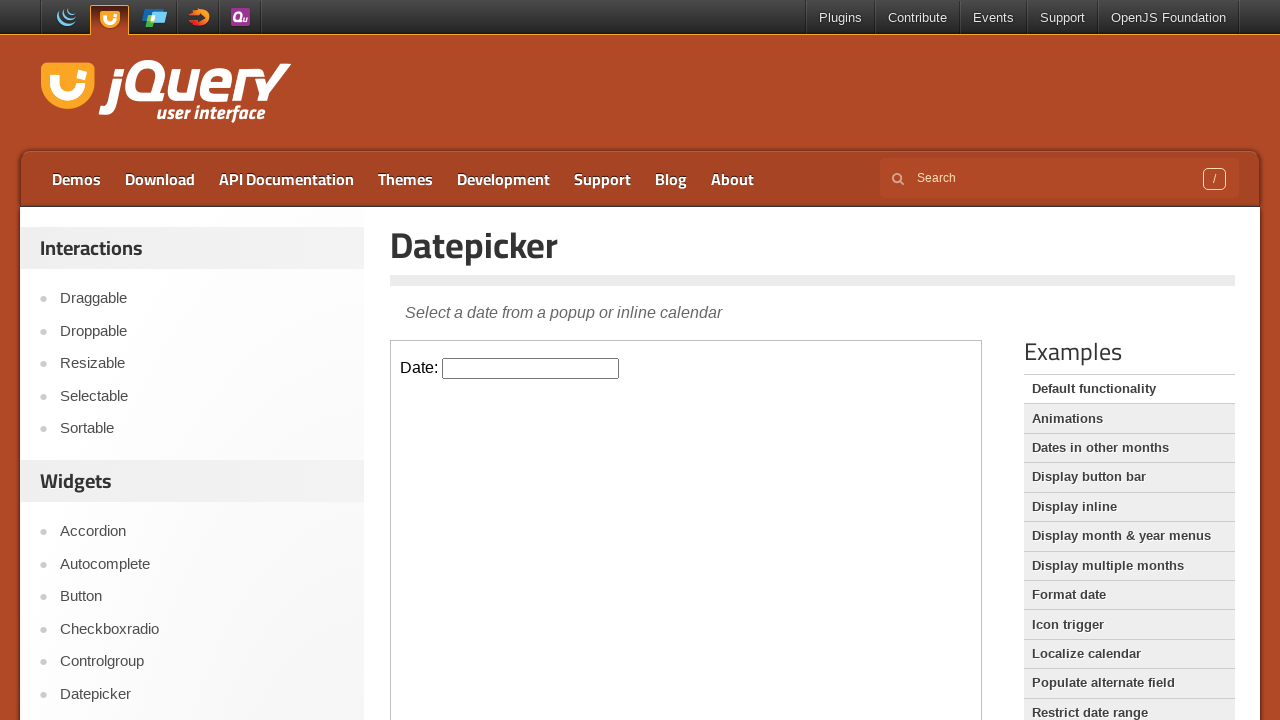

Clicked datepicker input to open calendar at (531, 368) on iframe >> nth=0 >> internal:control=enter-frame >> #datepicker
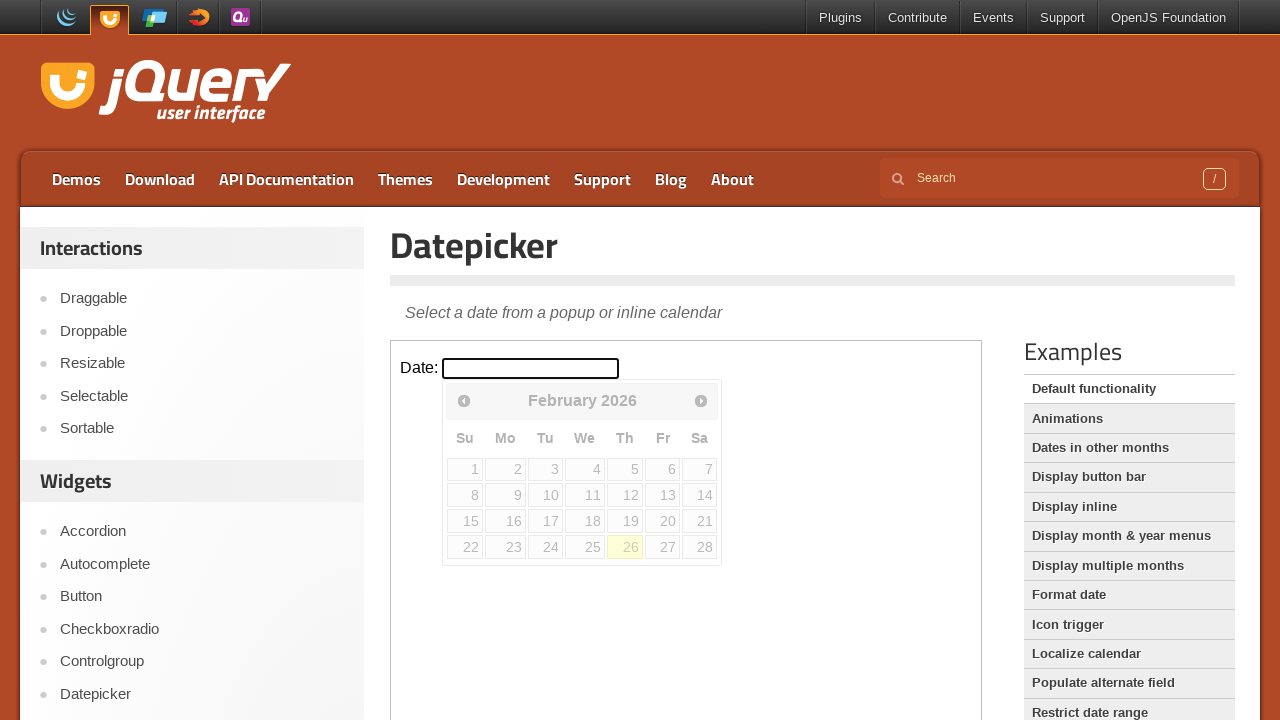

Retrieved current year: 2026
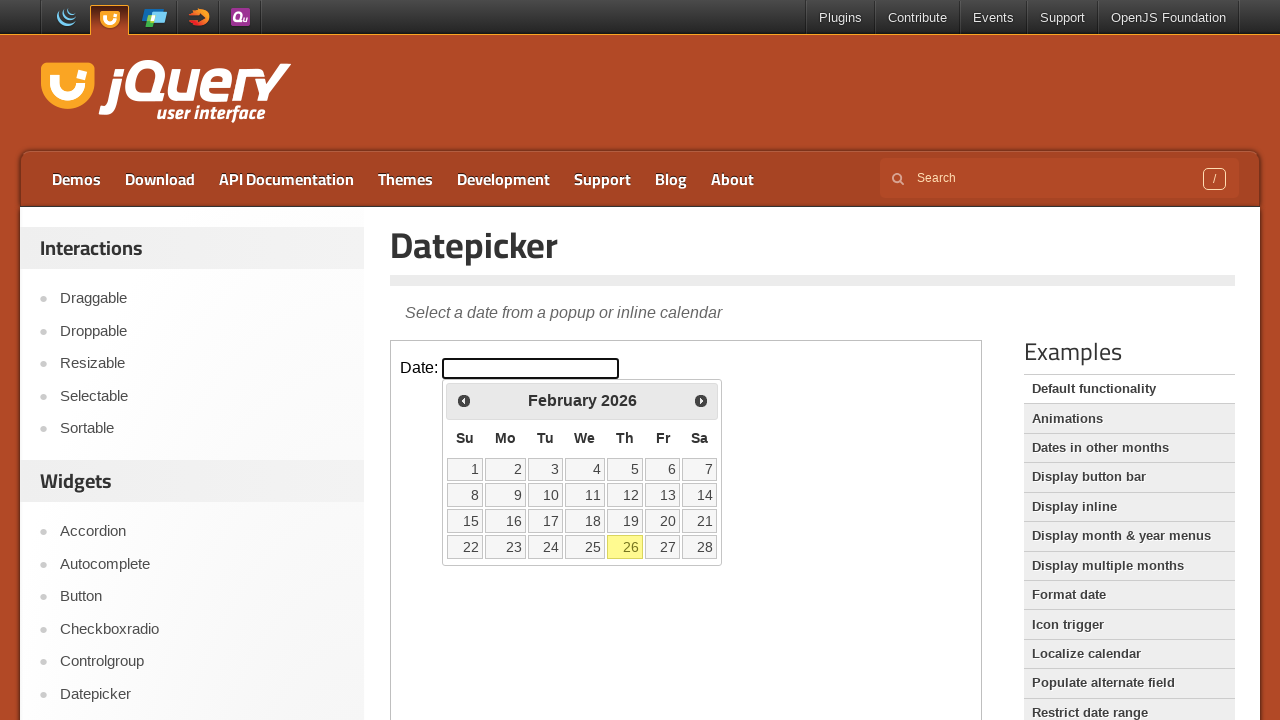

Clicked previous button to navigate back to year 2025 at (464, 400) on iframe >> nth=0 >> internal:control=enter-frame >> #ui-datepicker-div .ui-datepi
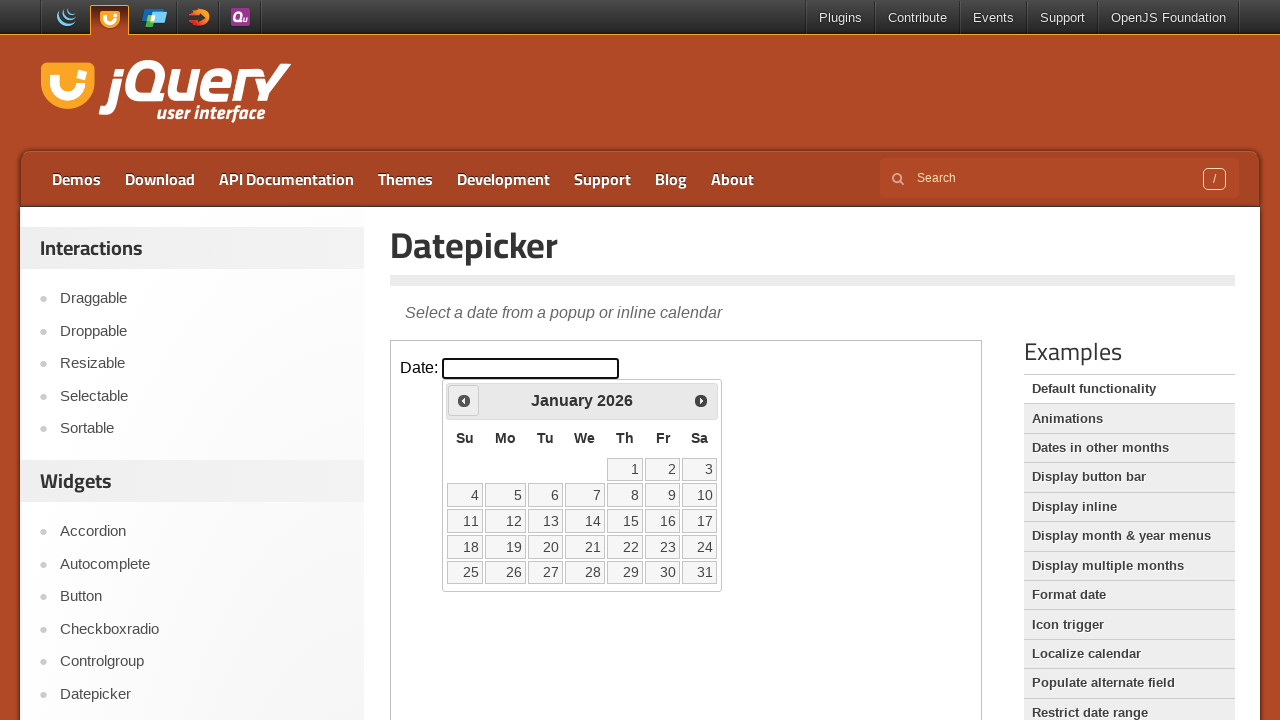

Updated current year to: 2026
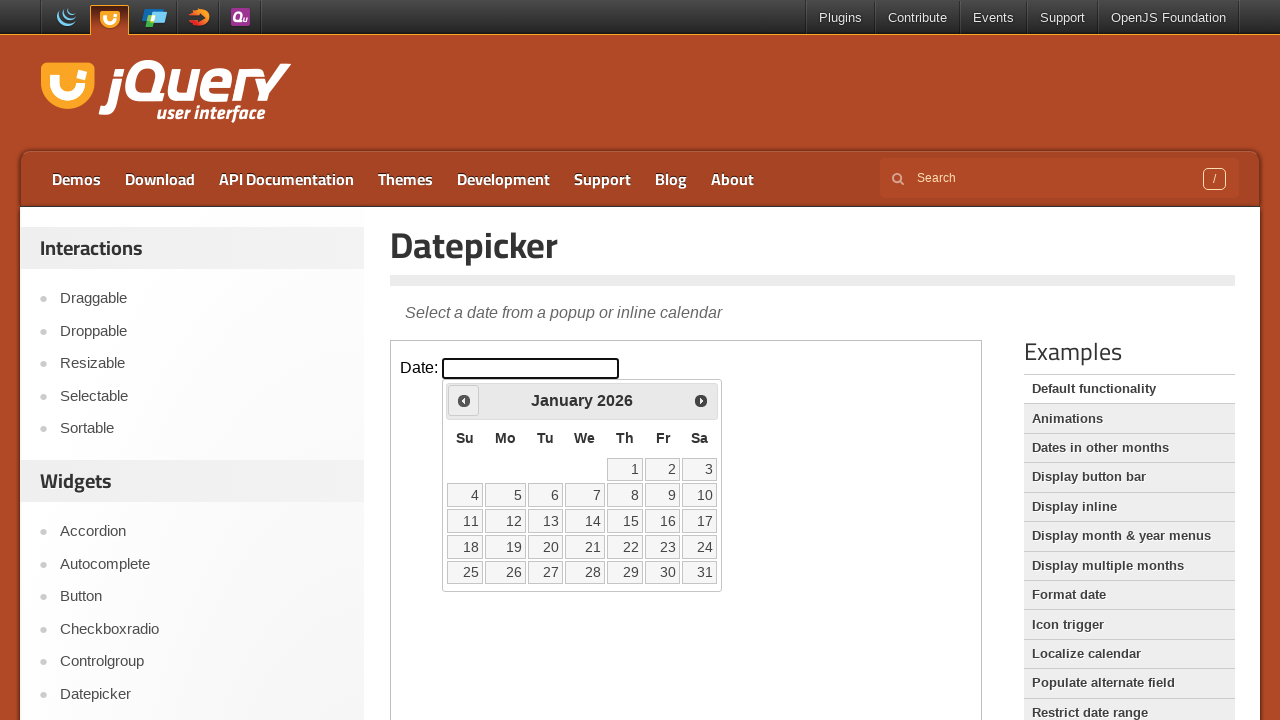

Clicked previous button to navigate back to year 2025 at (464, 400) on iframe >> nth=0 >> internal:control=enter-frame >> #ui-datepicker-div .ui-datepi
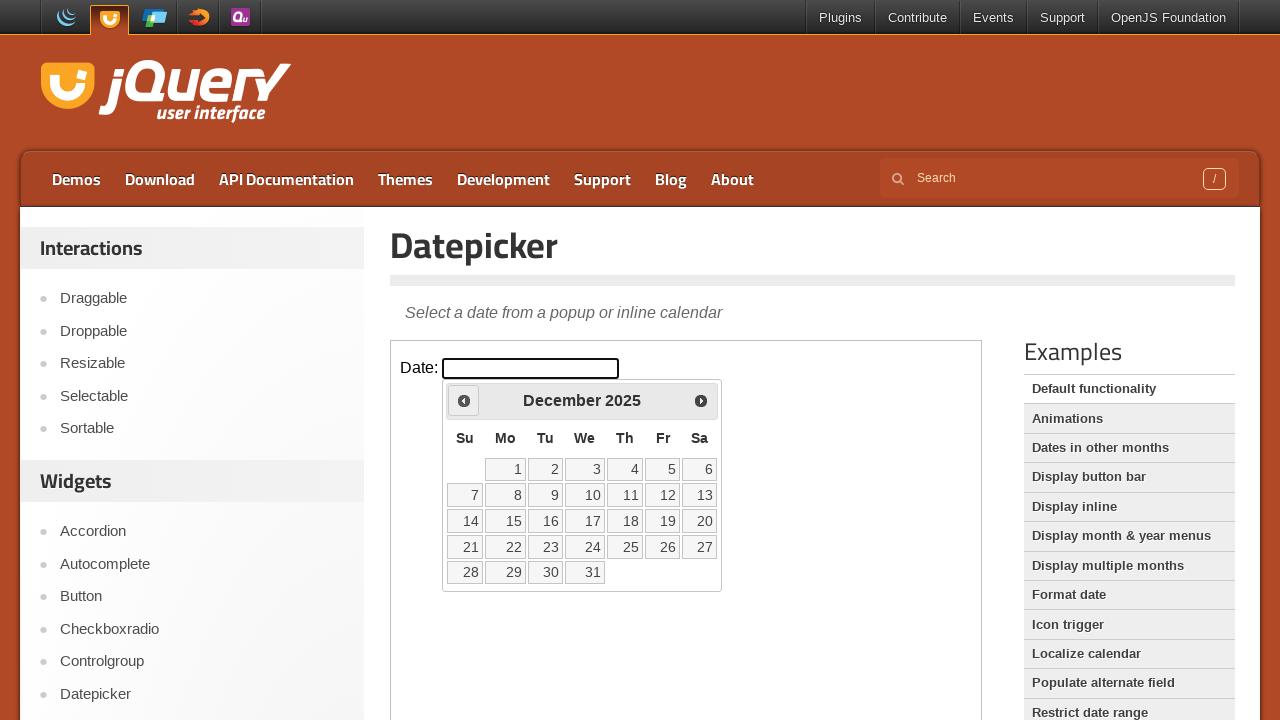

Updated current year to: 2025
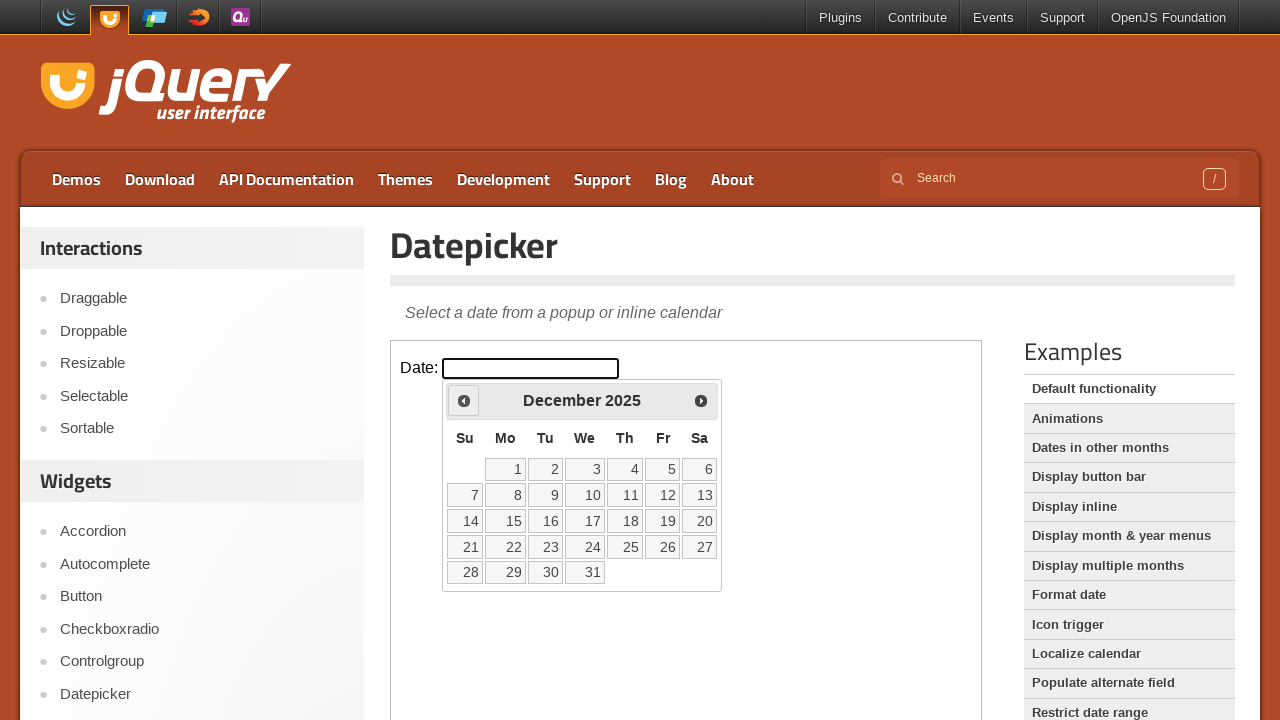

Retrieved current month: DECEMBER
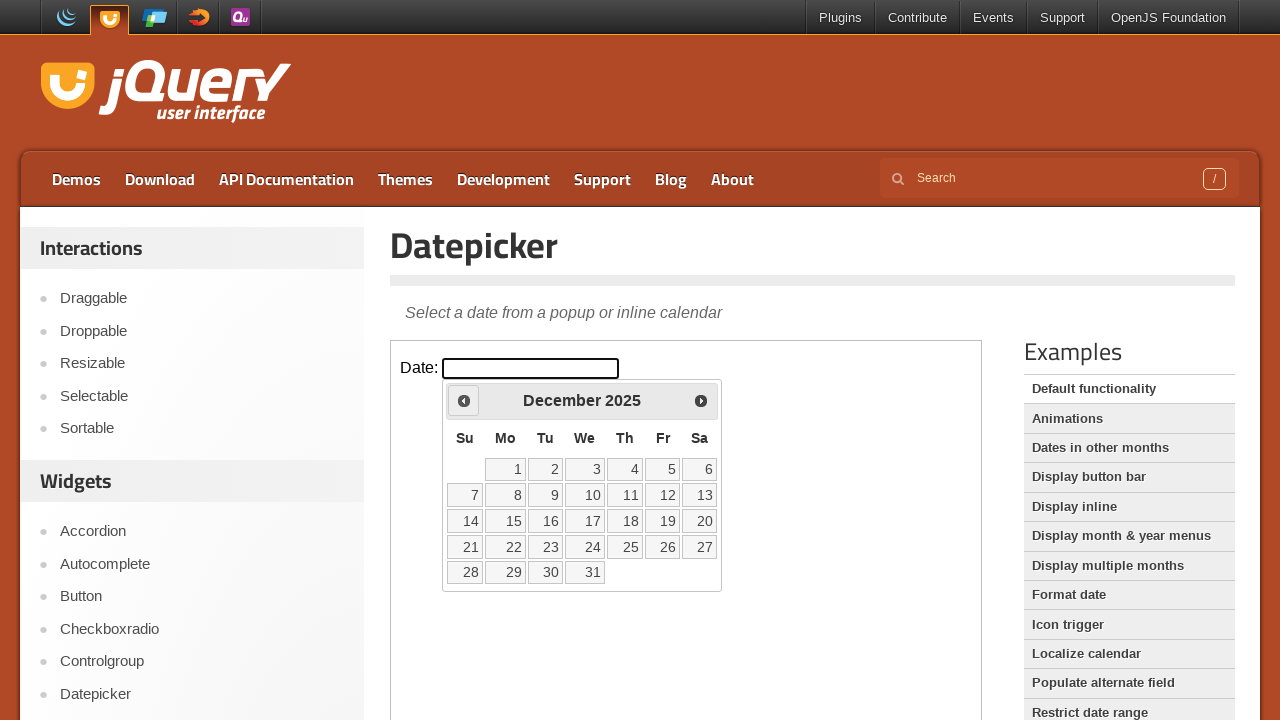

Clicked previous button to navigate back to month MARCH at (464, 400) on iframe >> nth=0 >> internal:control=enter-frame >> #ui-datepicker-div .ui-datepi
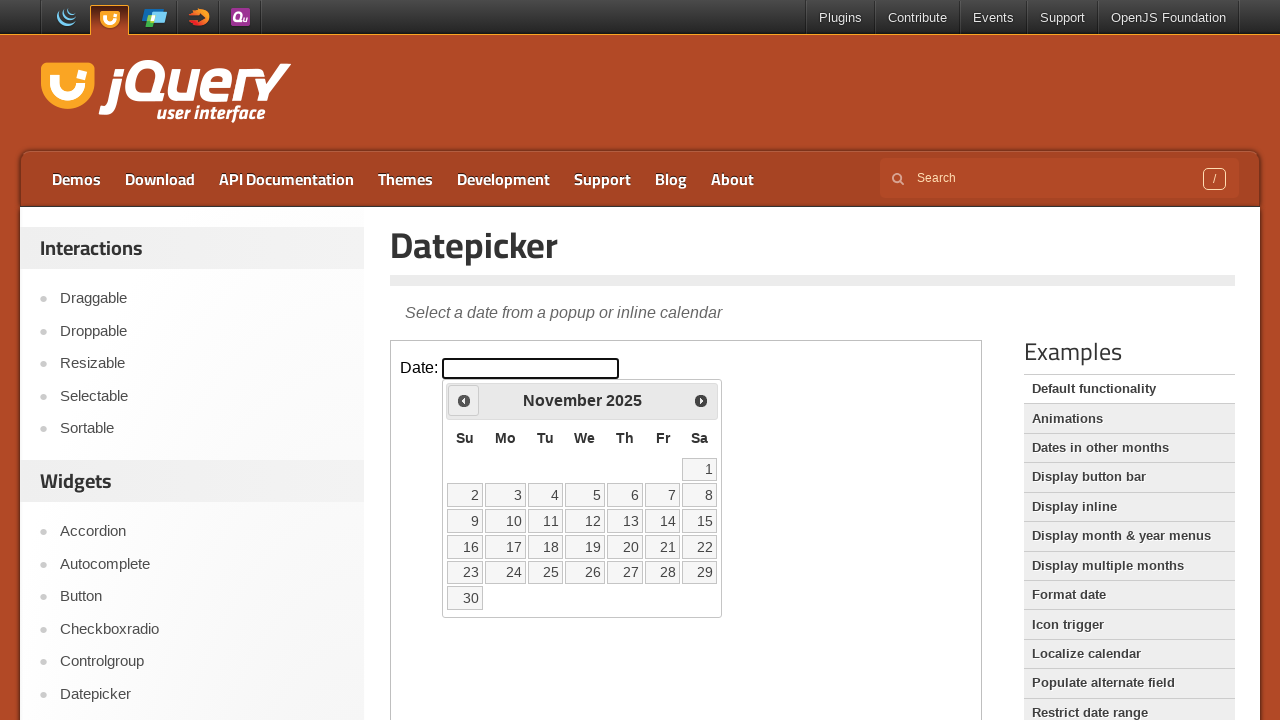

Updated current month to: NOVEMBER
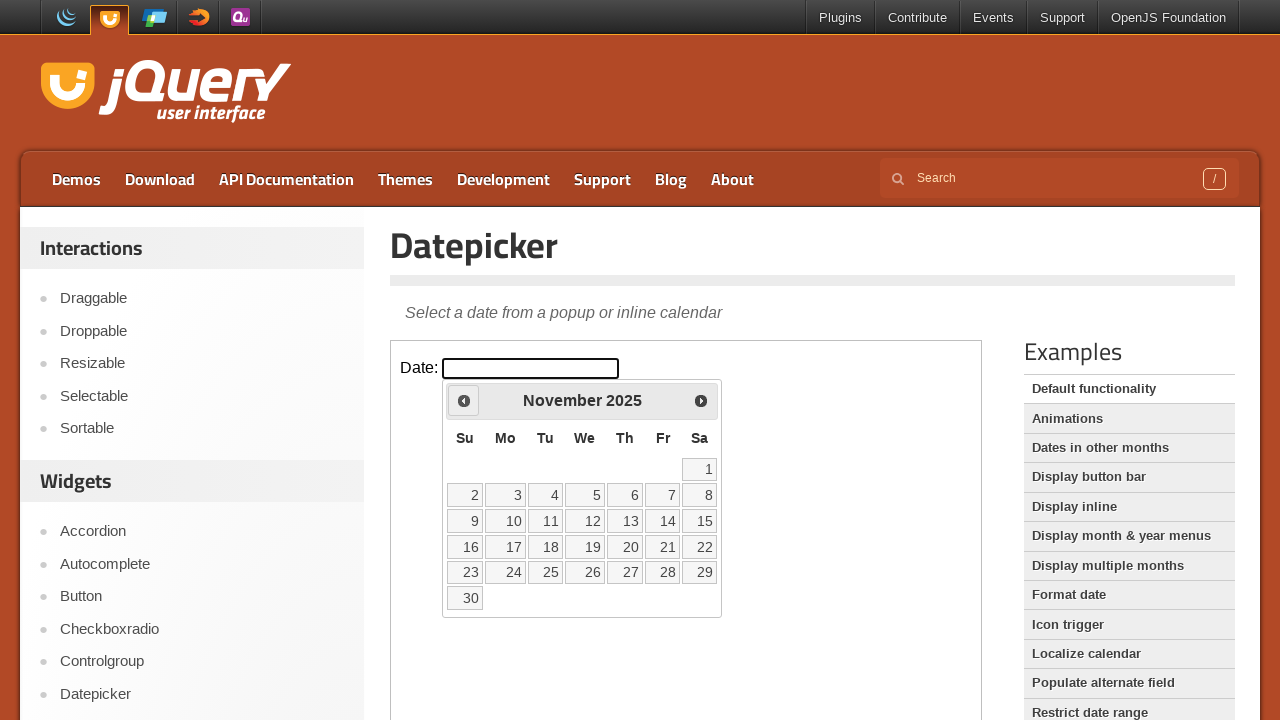

Clicked previous button to navigate back to month MARCH at (464, 400) on iframe >> nth=0 >> internal:control=enter-frame >> #ui-datepicker-div .ui-datepi
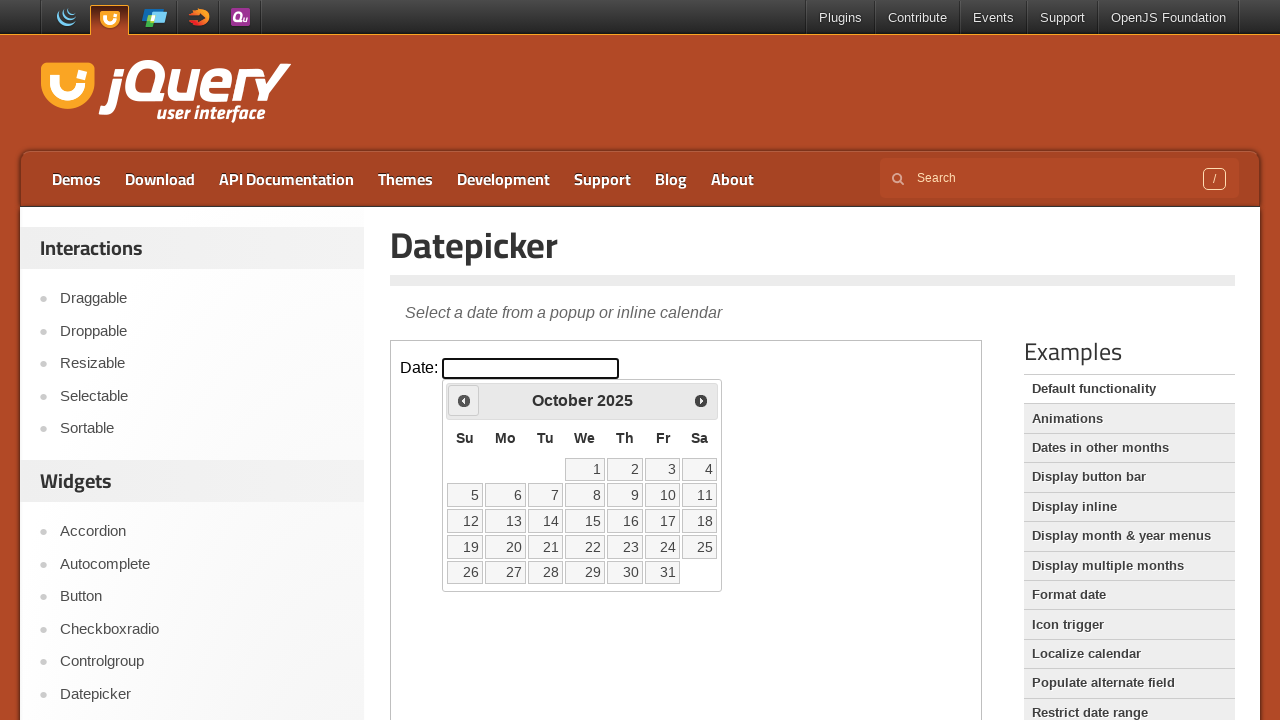

Updated current month to: OCTOBER
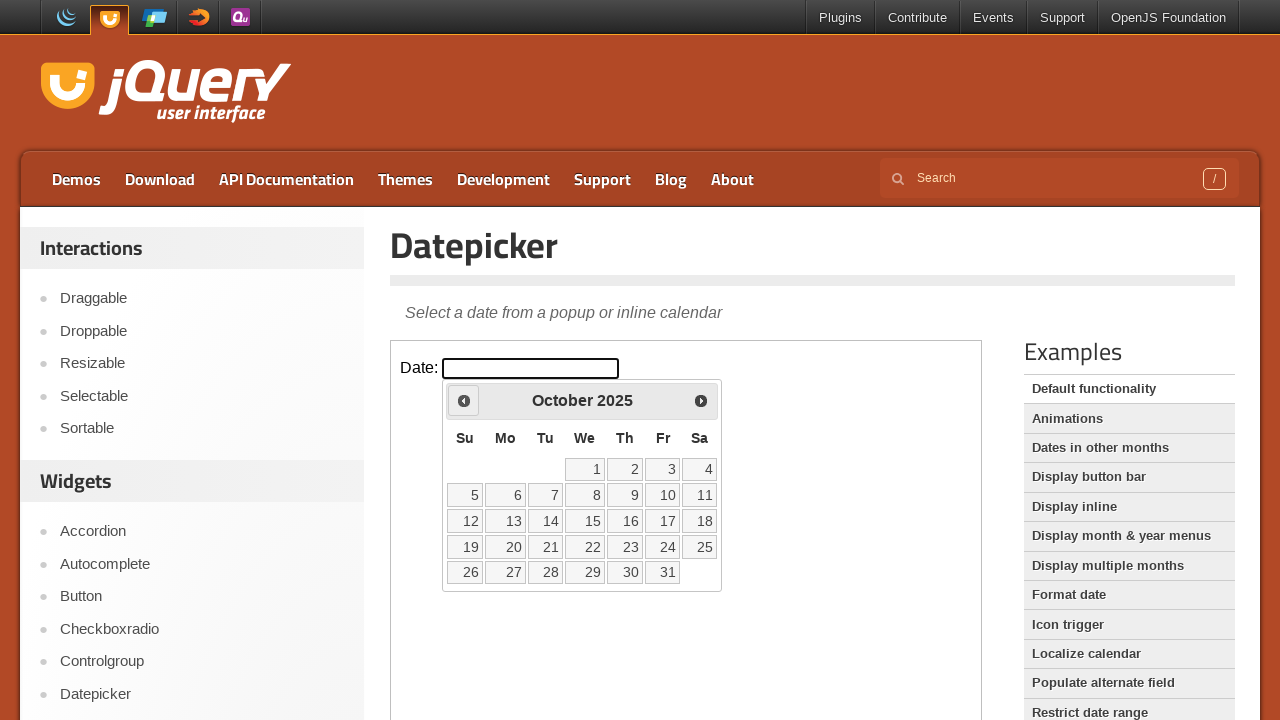

Clicked previous button to navigate back to month MARCH at (464, 400) on iframe >> nth=0 >> internal:control=enter-frame >> #ui-datepicker-div .ui-datepi
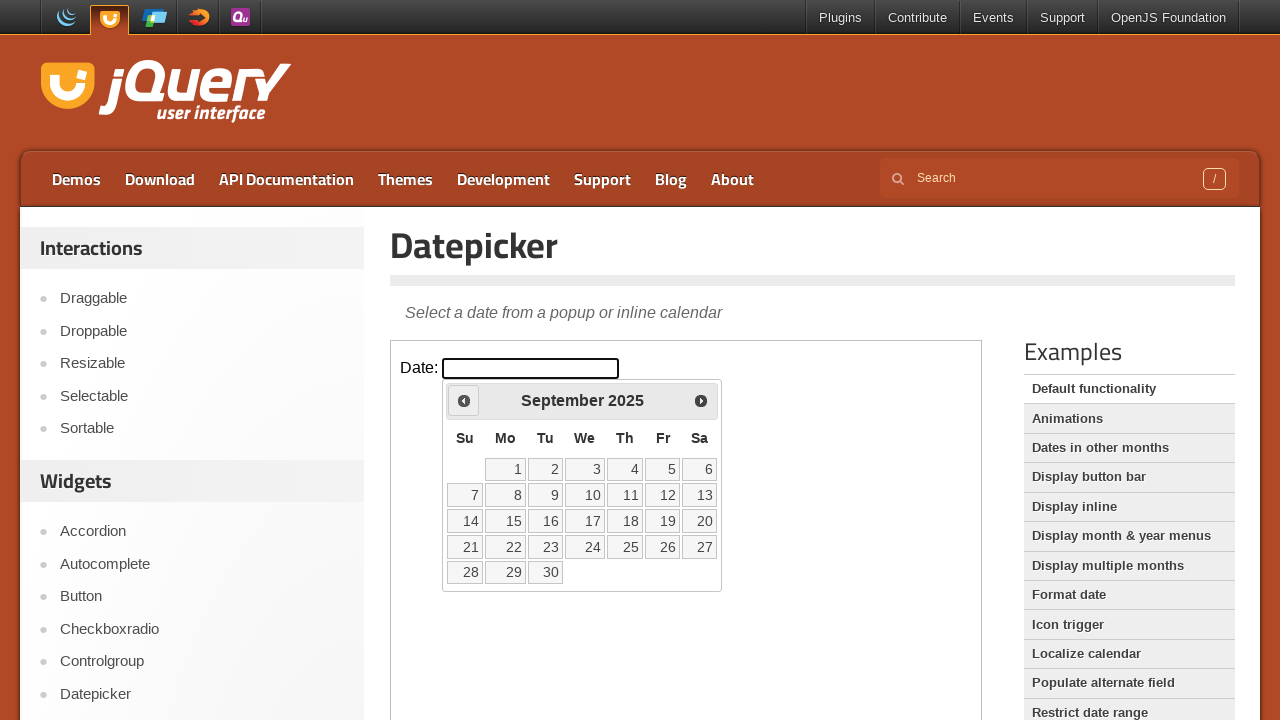

Updated current month to: SEPTEMBER
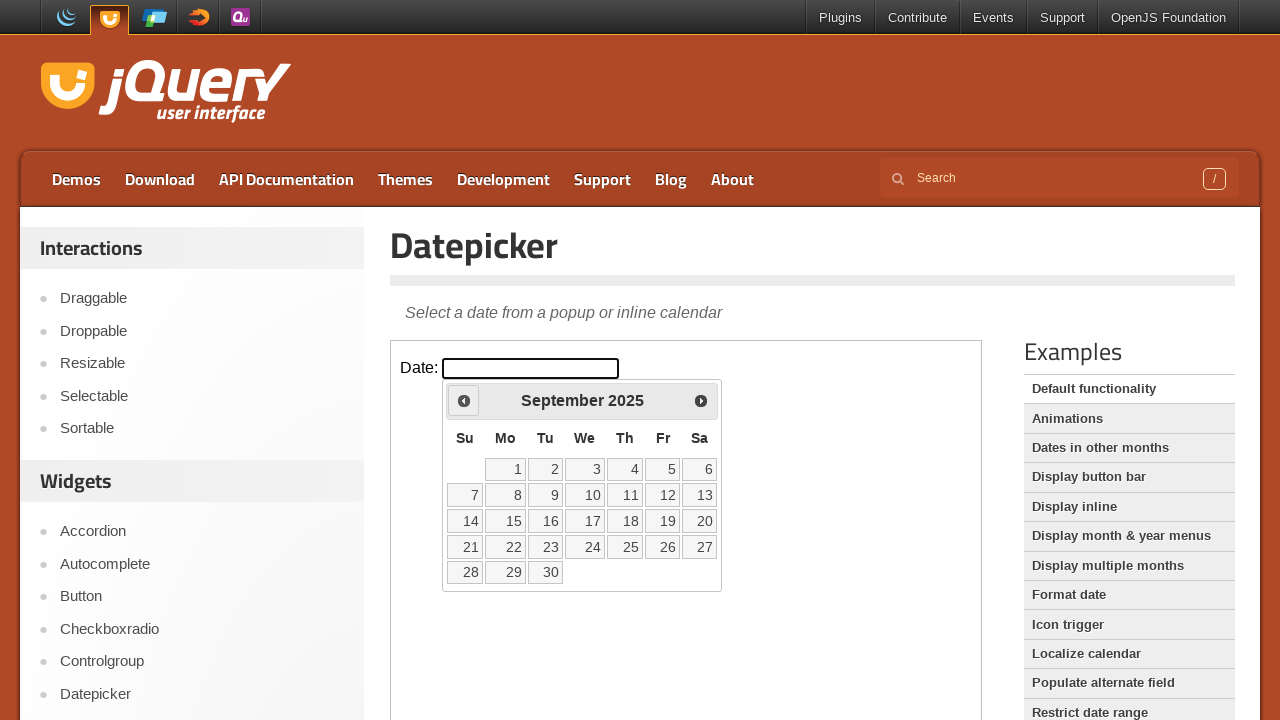

Clicked previous button to navigate back to month MARCH at (464, 400) on iframe >> nth=0 >> internal:control=enter-frame >> #ui-datepicker-div .ui-datepi
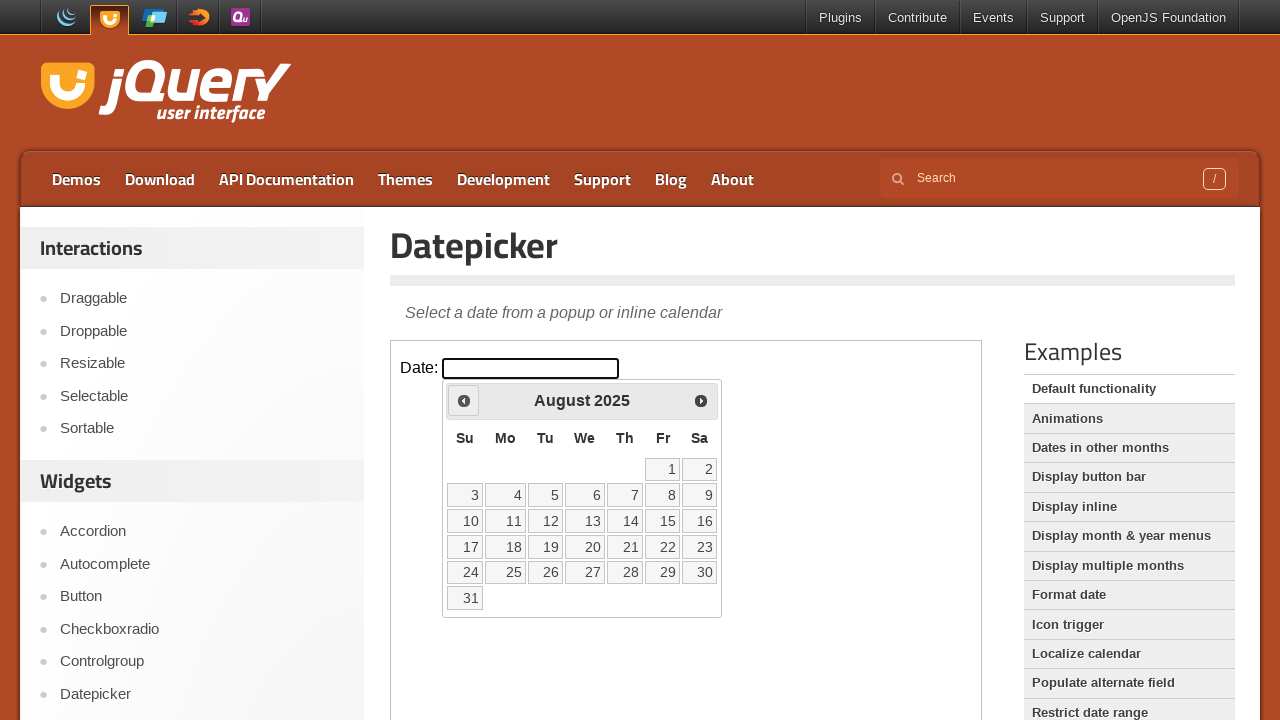

Updated current month to: AUGUST
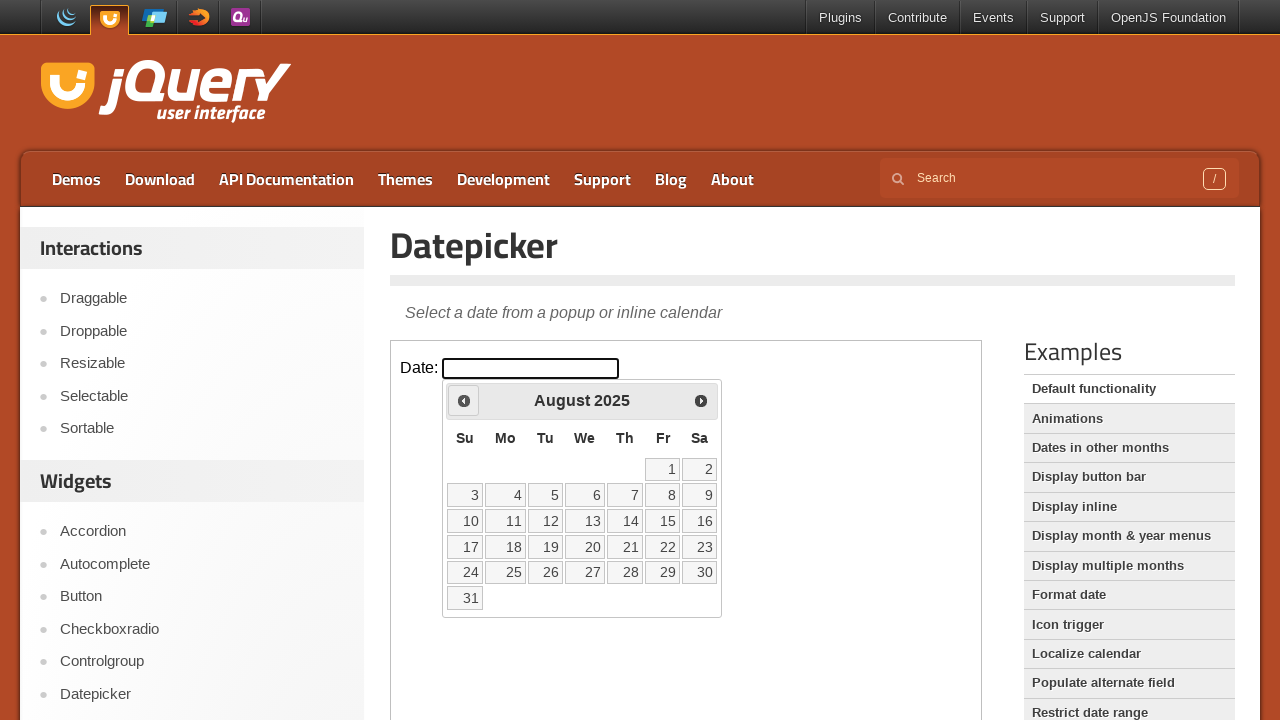

Clicked previous button to navigate back to month MARCH at (464, 400) on iframe >> nth=0 >> internal:control=enter-frame >> #ui-datepicker-div .ui-datepi
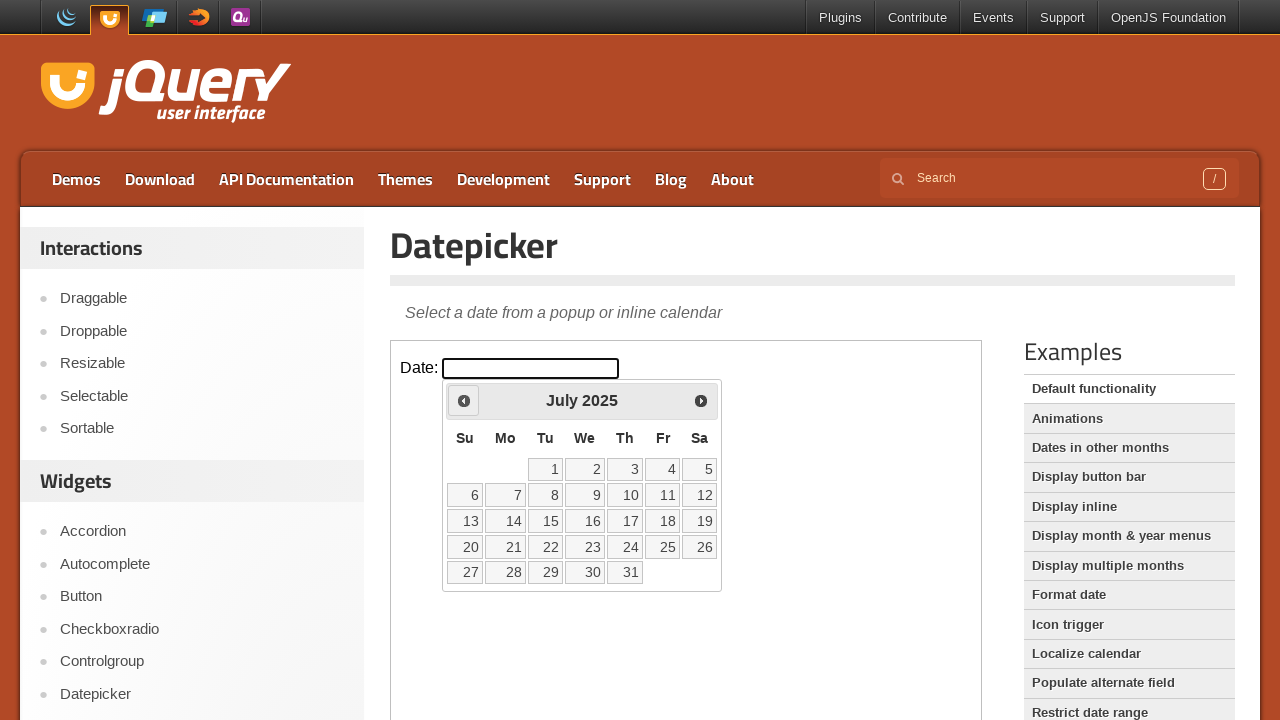

Updated current month to: JULY
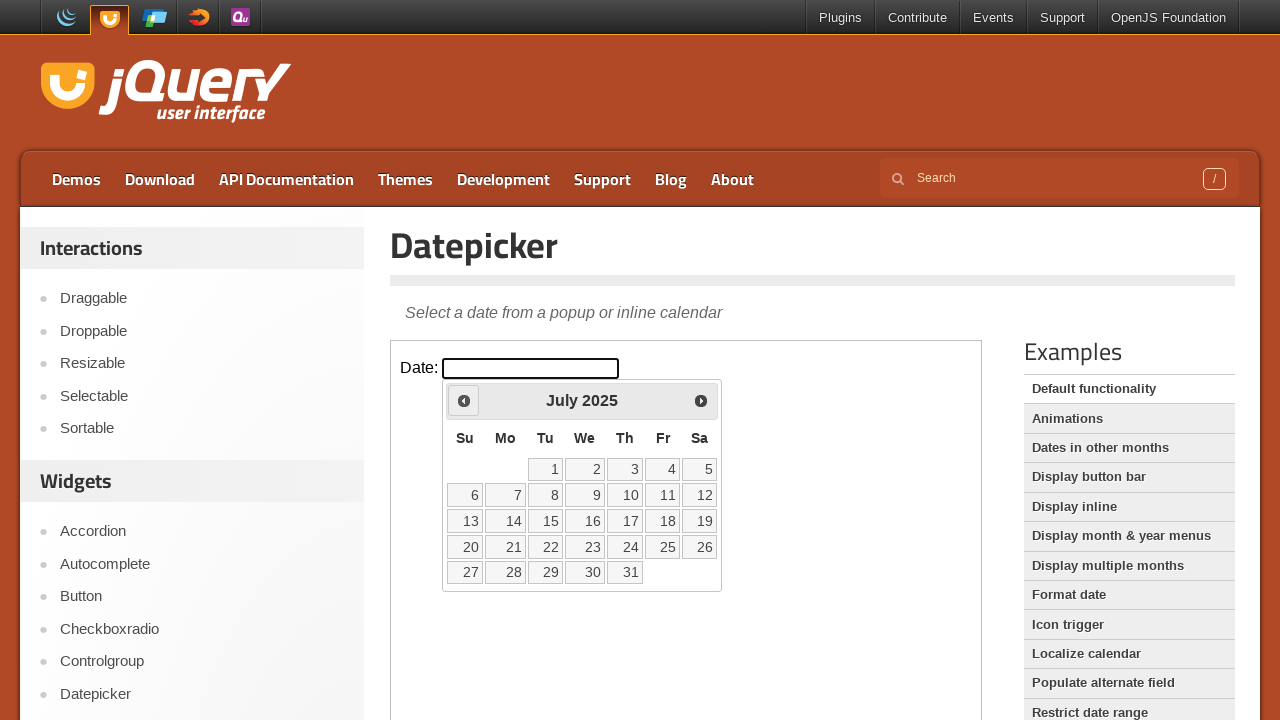

Clicked previous button to navigate back to month MARCH at (464, 400) on iframe >> nth=0 >> internal:control=enter-frame >> #ui-datepicker-div .ui-datepi
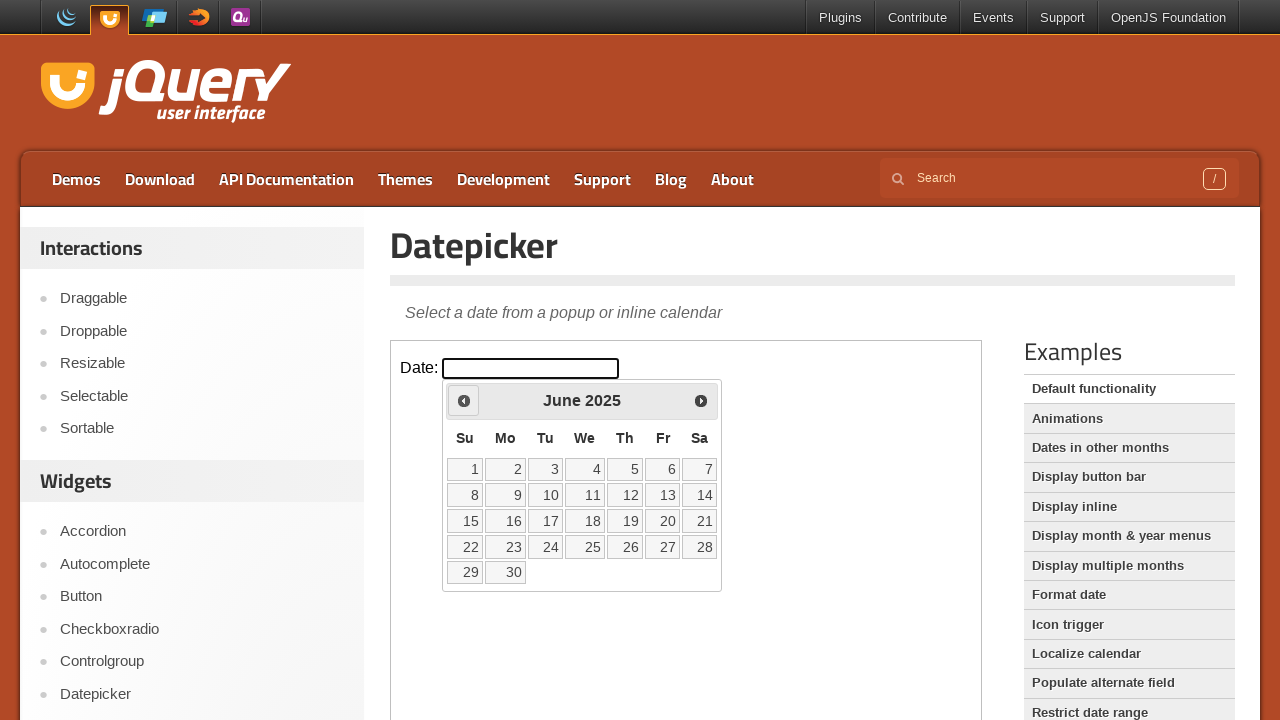

Updated current month to: JUNE
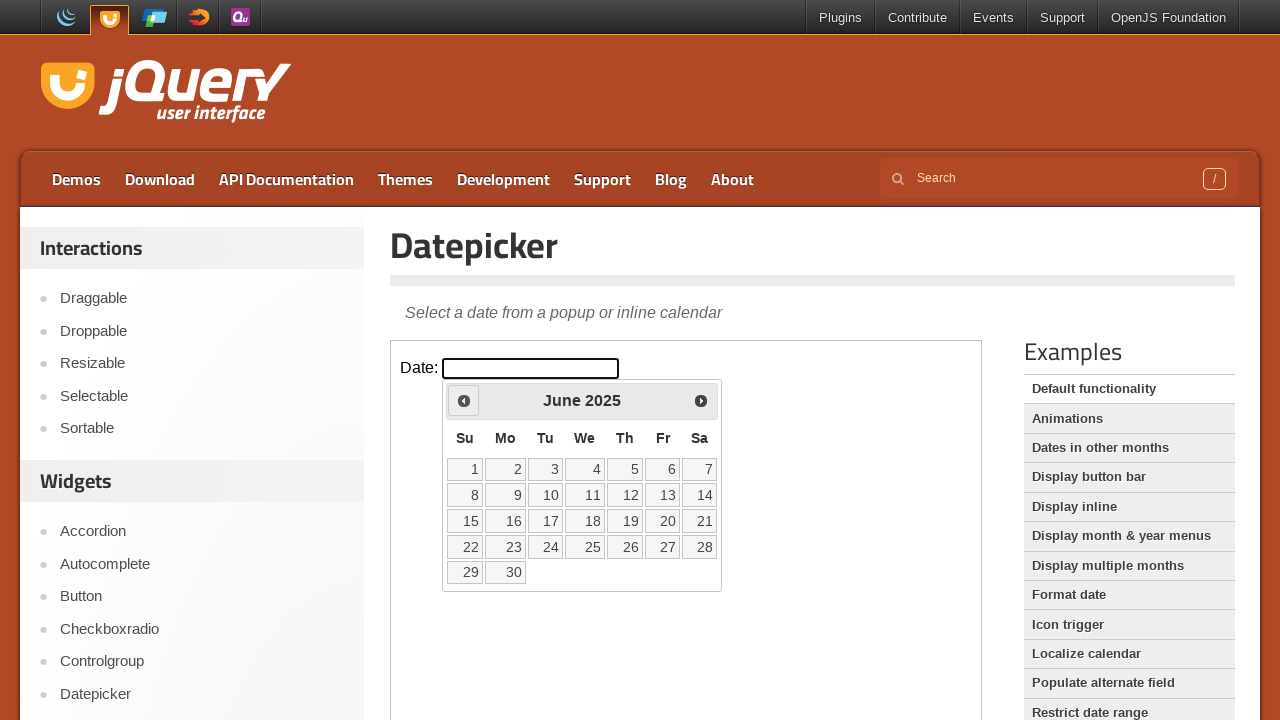

Clicked previous button to navigate back to month MARCH at (464, 400) on iframe >> nth=0 >> internal:control=enter-frame >> #ui-datepicker-div .ui-datepi
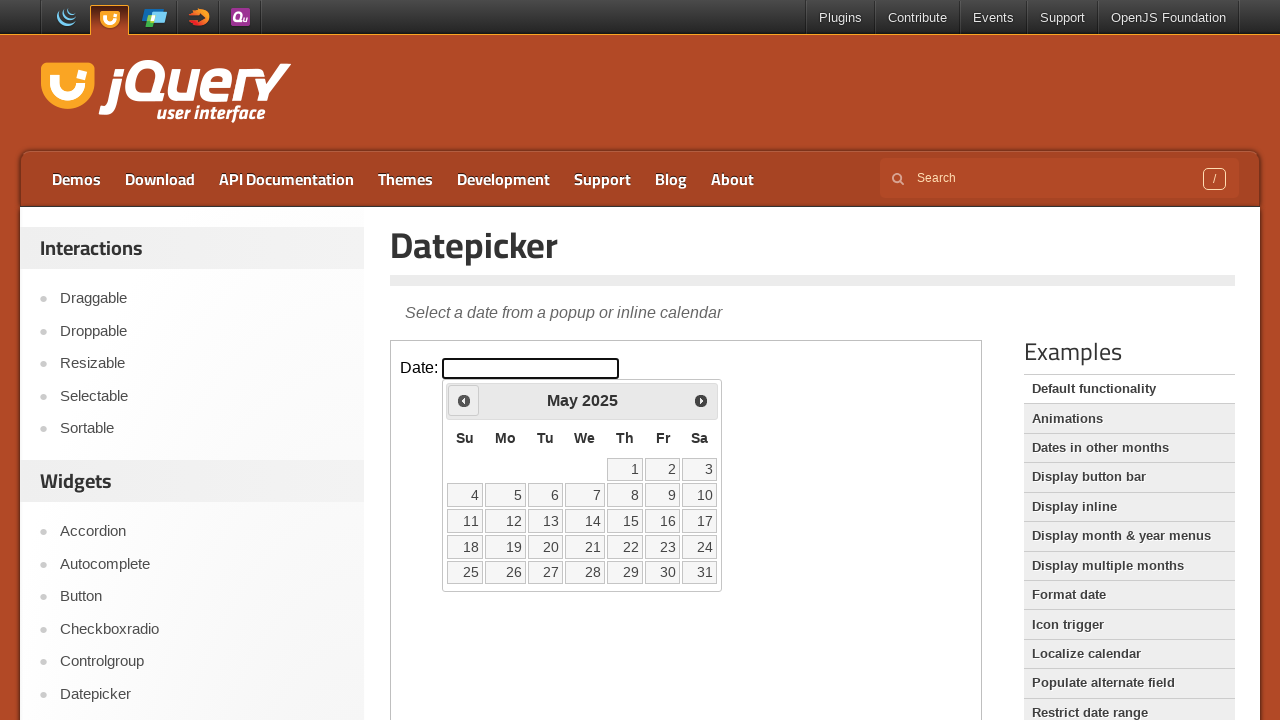

Updated current month to: MAY
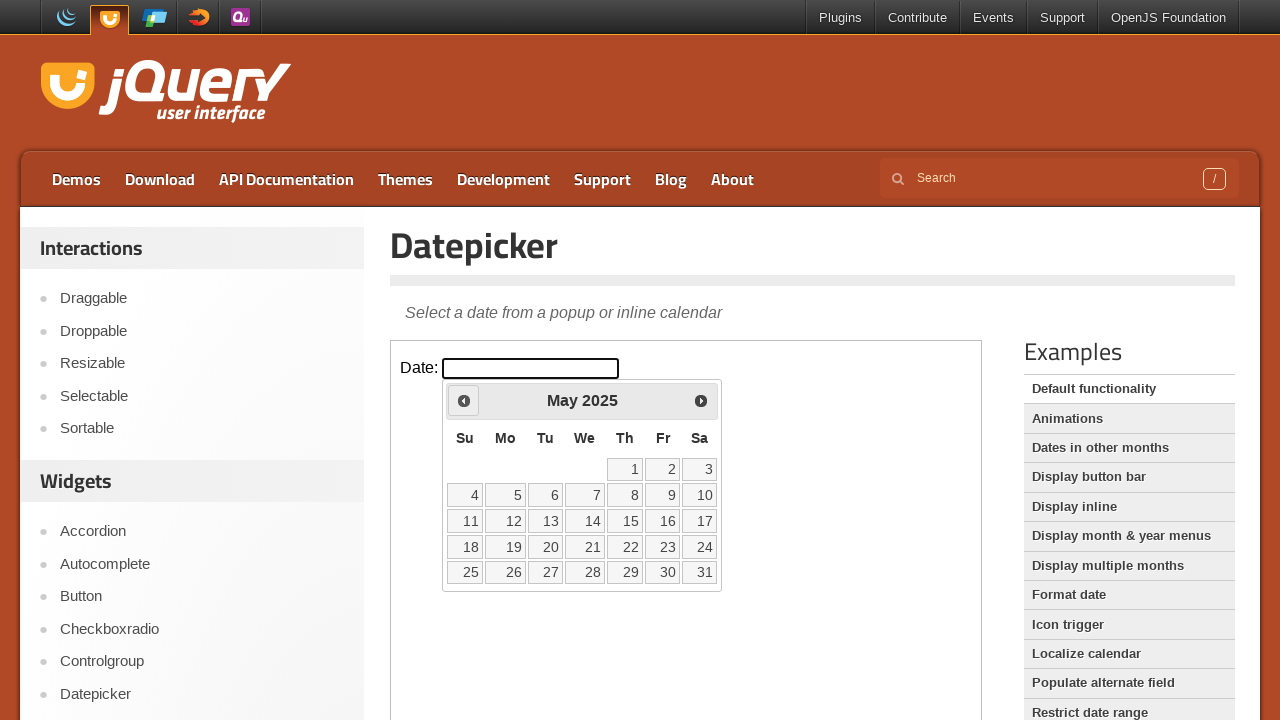

Clicked previous button to navigate back to month MARCH at (464, 400) on iframe >> nth=0 >> internal:control=enter-frame >> #ui-datepicker-div .ui-datepi
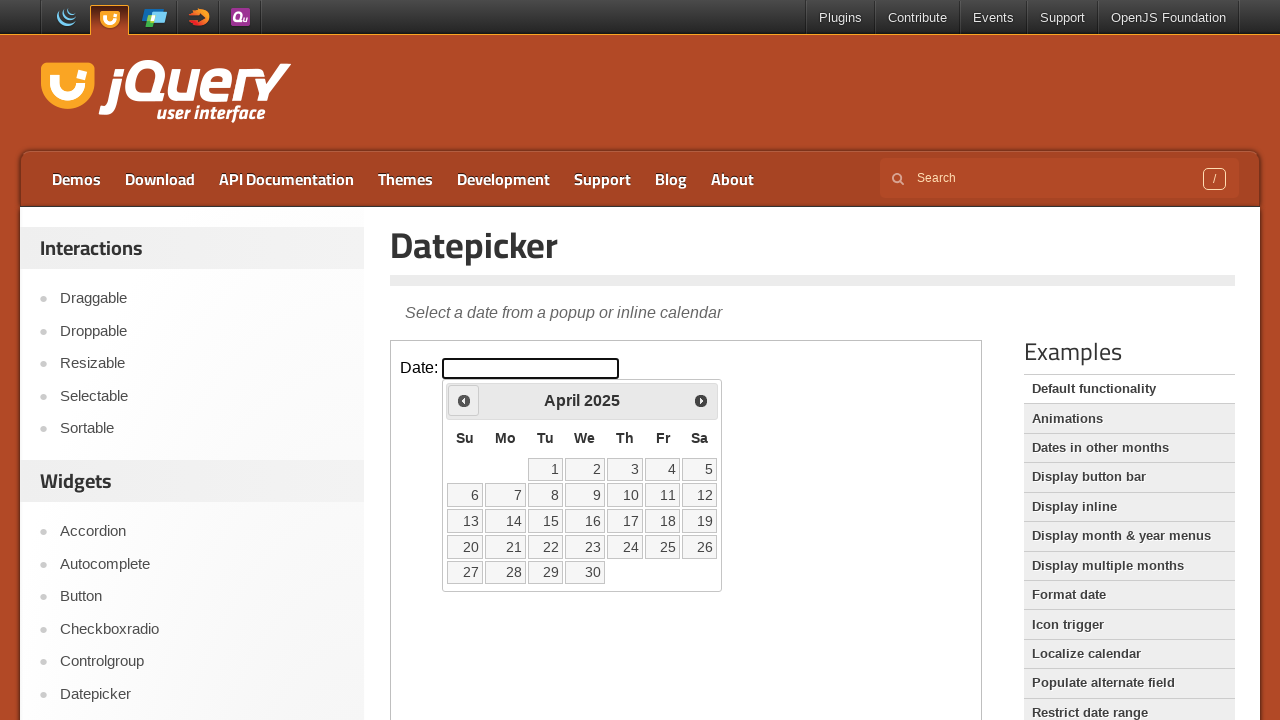

Updated current month to: APRIL
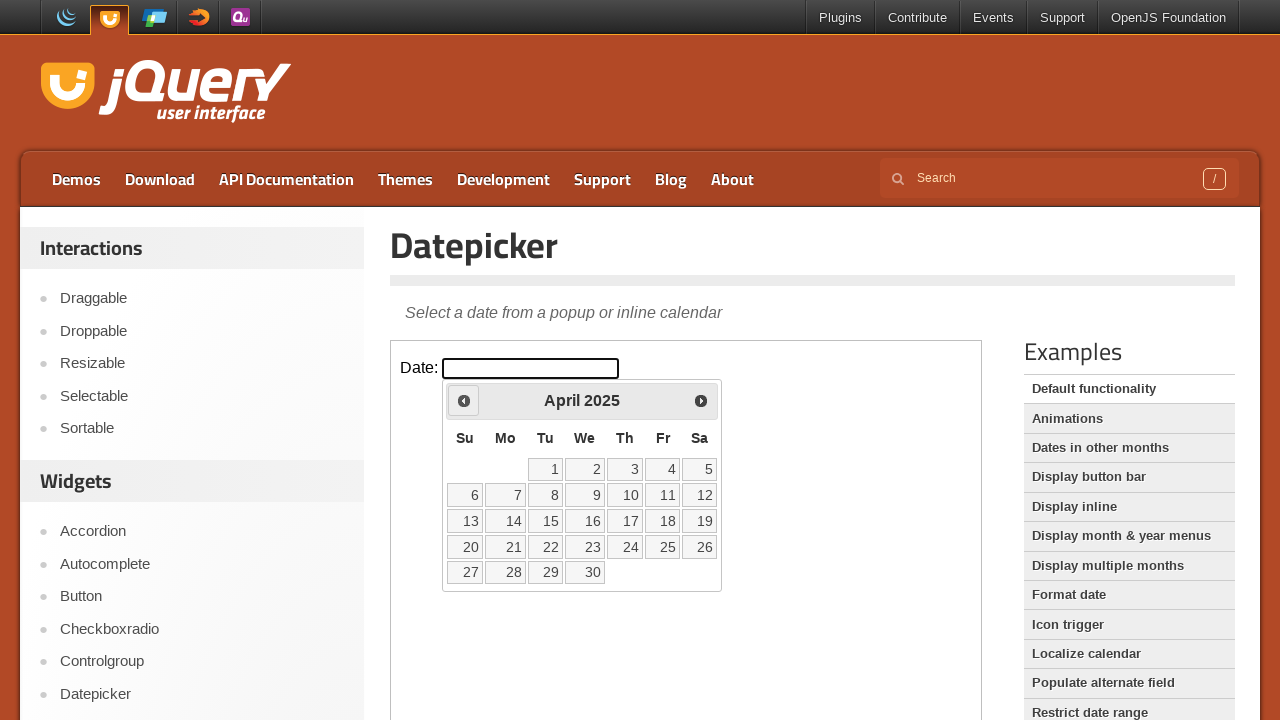

Clicked previous button to navigate back to month MARCH at (464, 400) on iframe >> nth=0 >> internal:control=enter-frame >> #ui-datepicker-div .ui-datepi
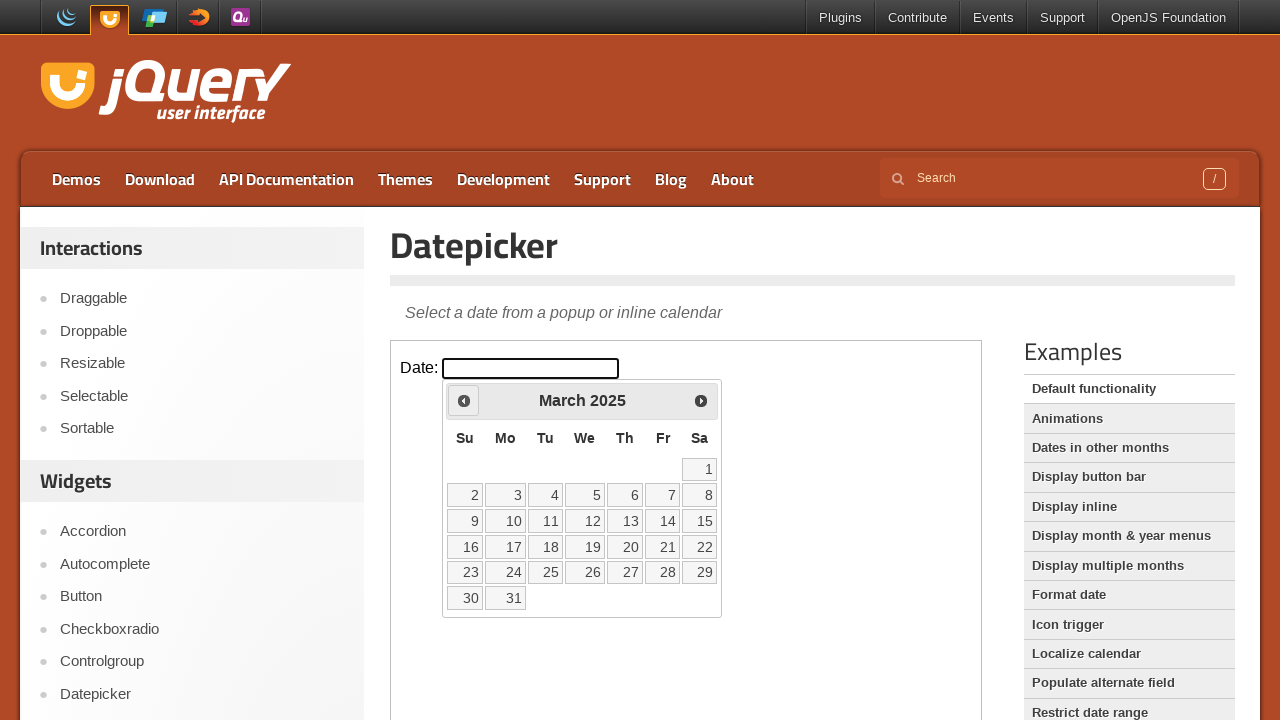

Updated current month to: MARCH
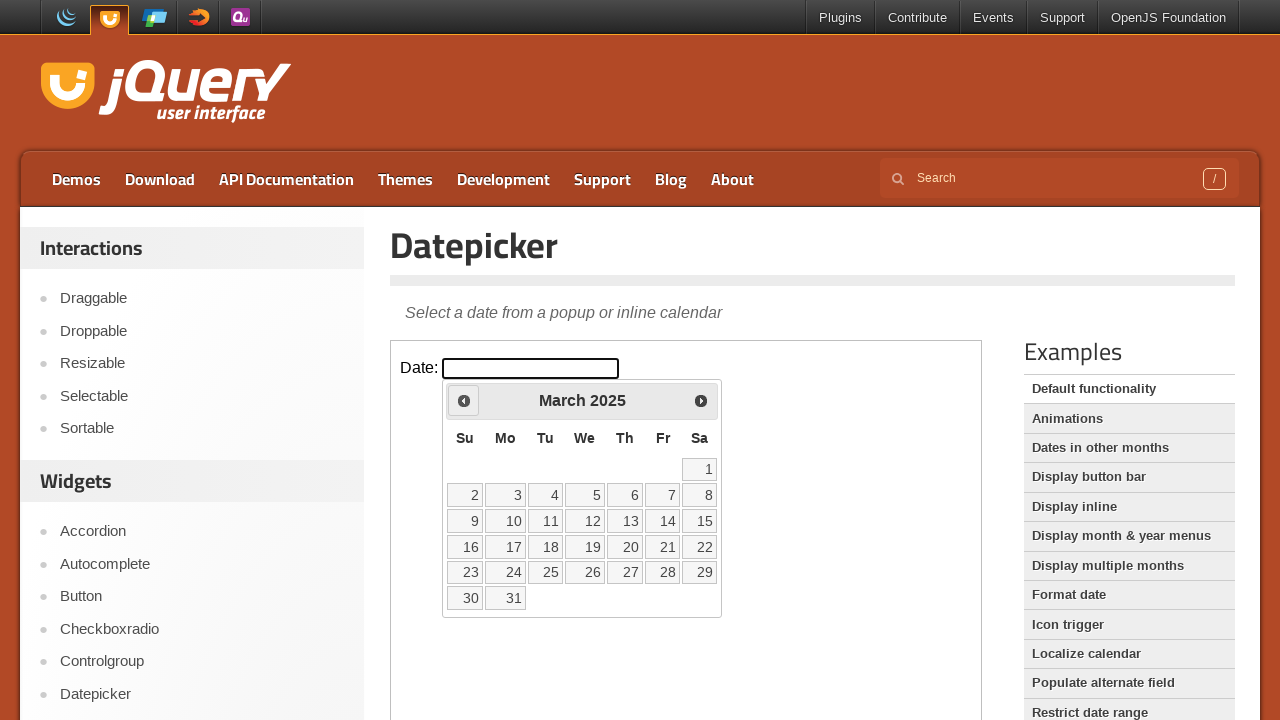

Clicked on day 15 in the calendar at (700, 521) on iframe >> nth=0 >> internal:control=enter-frame >> #ui-datepicker-div td:has-tex
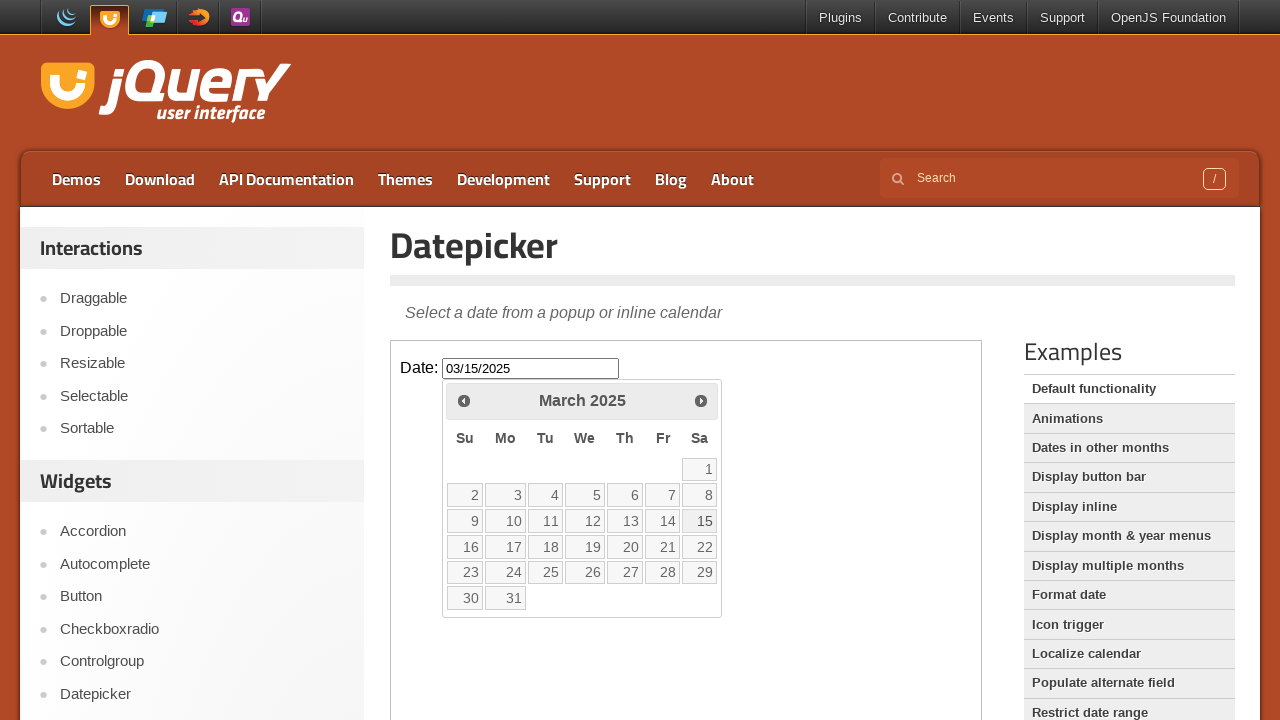

Retrieved selected date from datepicker: 03/15/2025
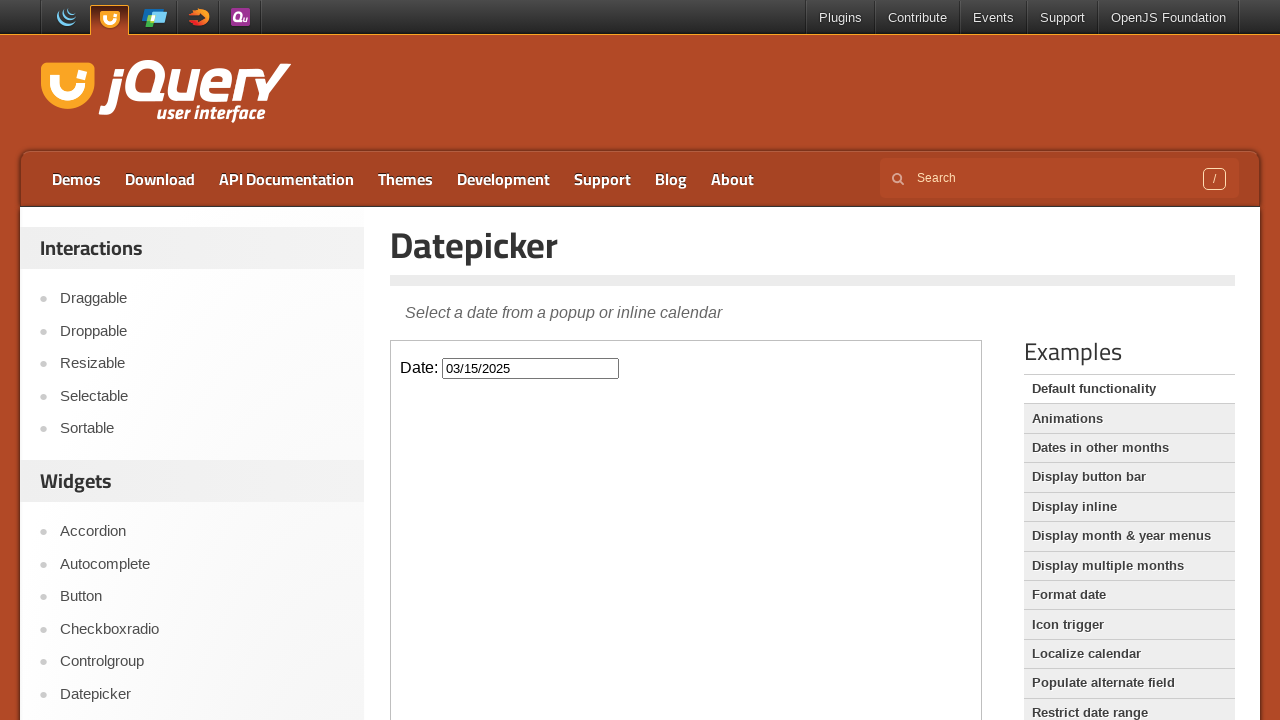

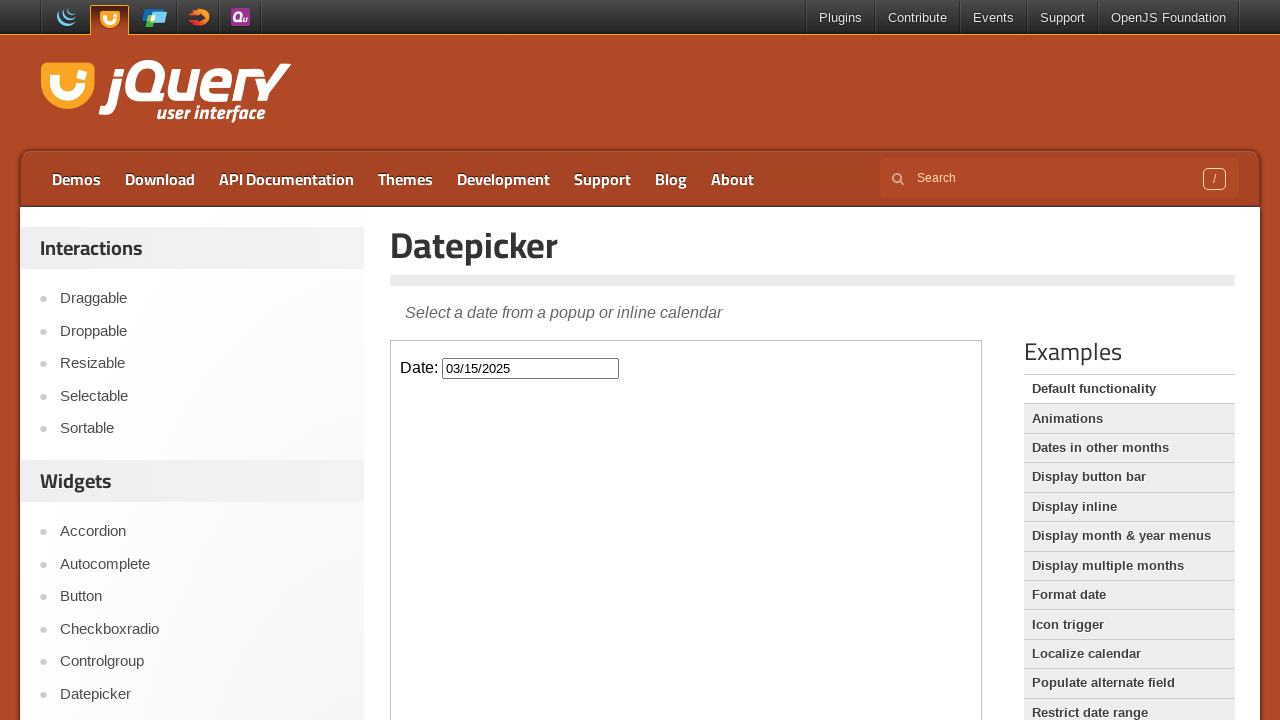